Debug test that navigates to BStackDemo site and analyzes the page structure by finding all links

Starting URL: https://www.bstackdemo.com

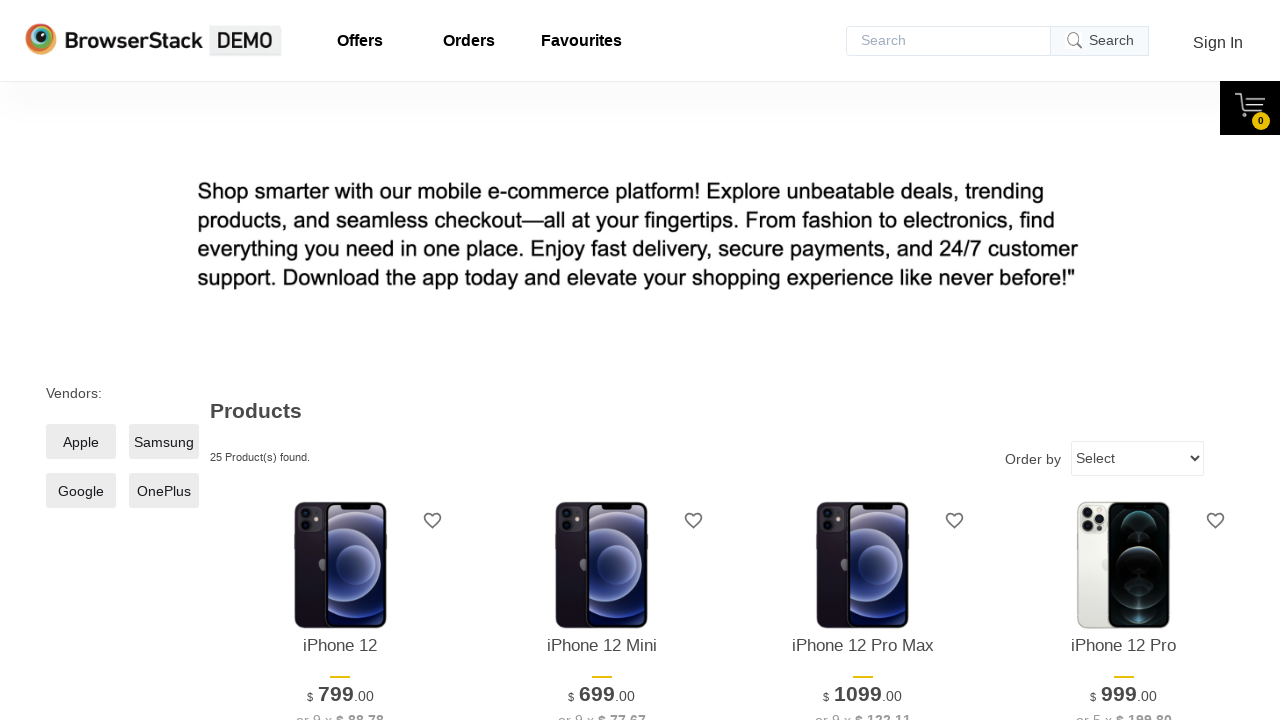

Navigated to BStackDemo site
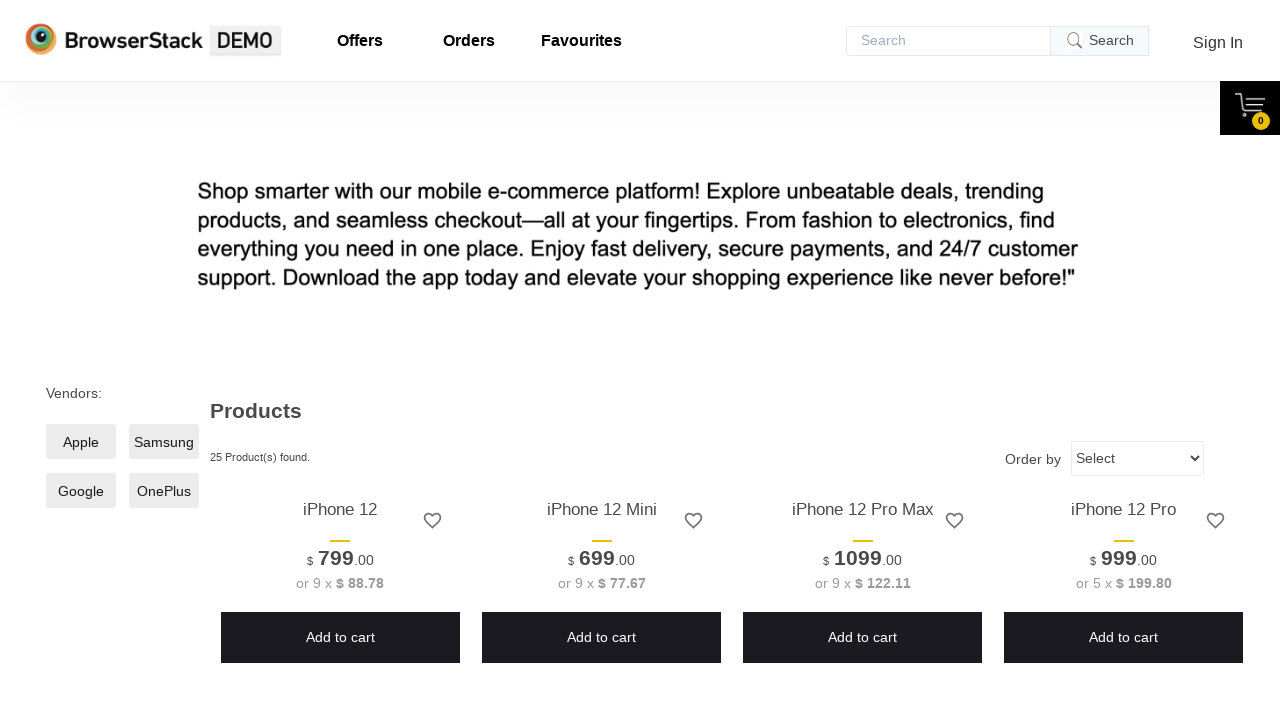

Waited 2 seconds for page to fully load
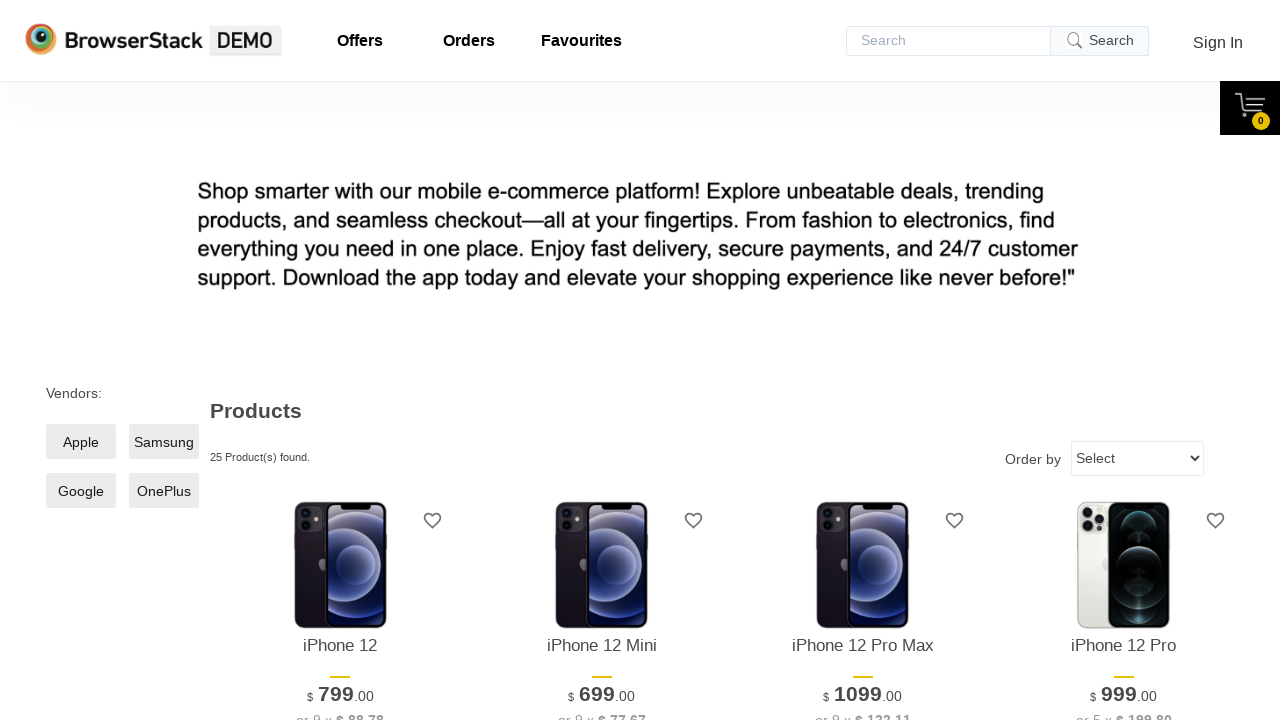

Found 10 links on page
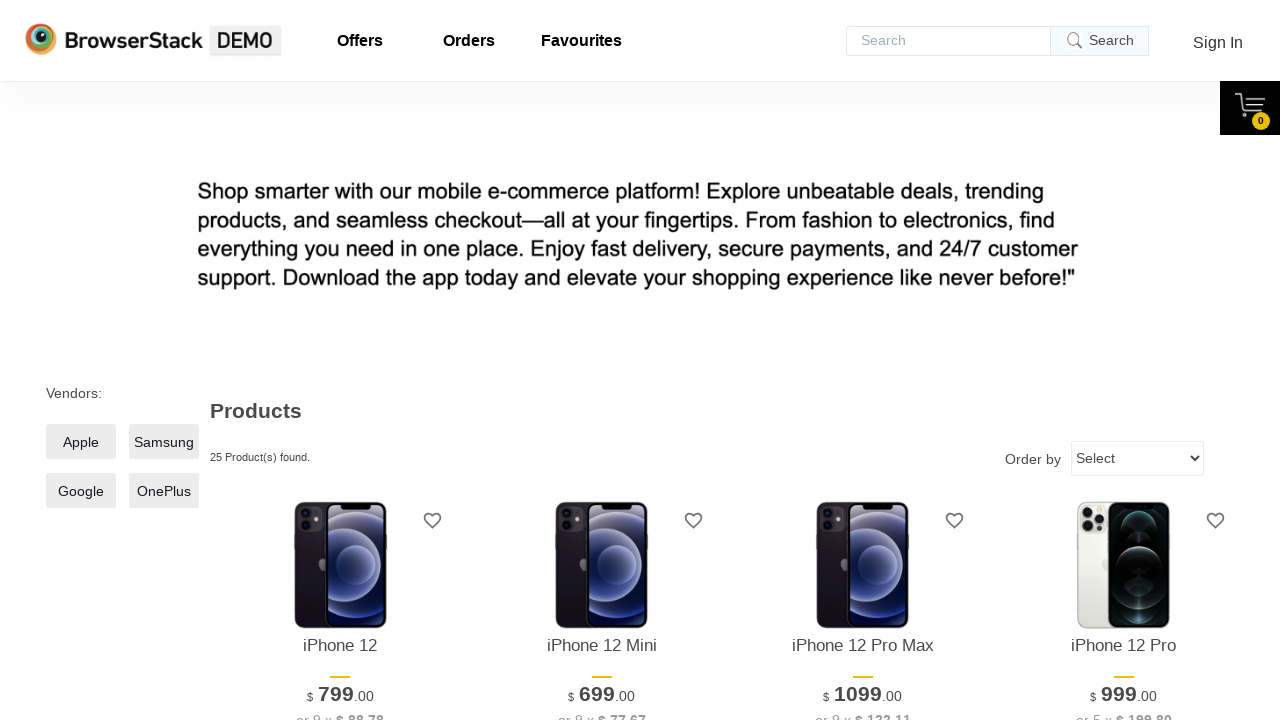

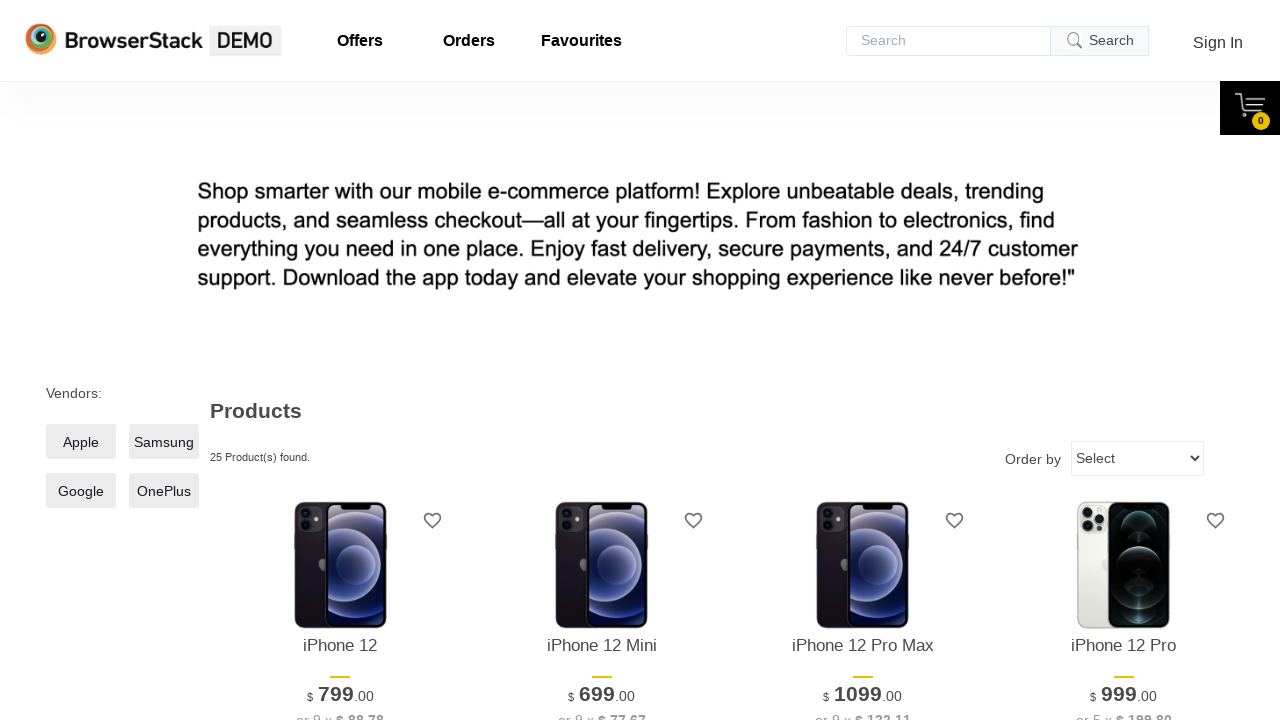